Tests drag and drop functionality by dragging an element from a source location and dropping it onto a target location on a practice website.

Starting URL: https://www.leafground.com/drag.xhtml

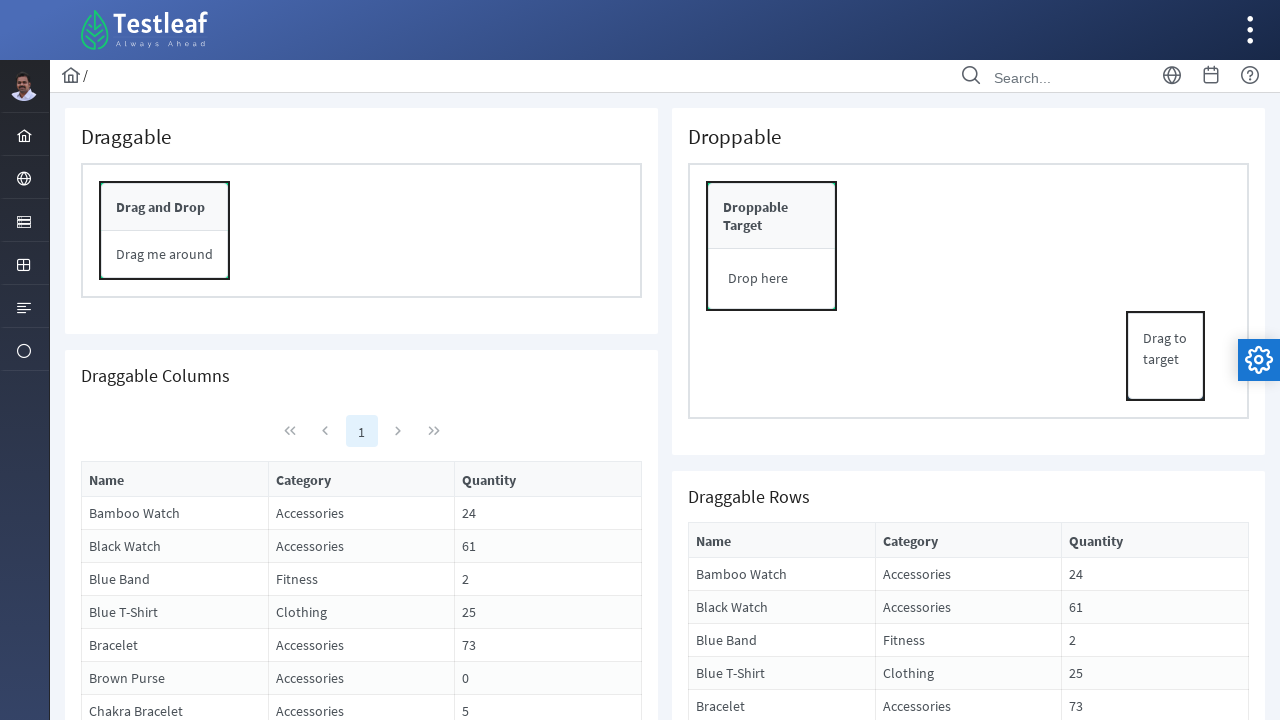

Located source element for drag operation
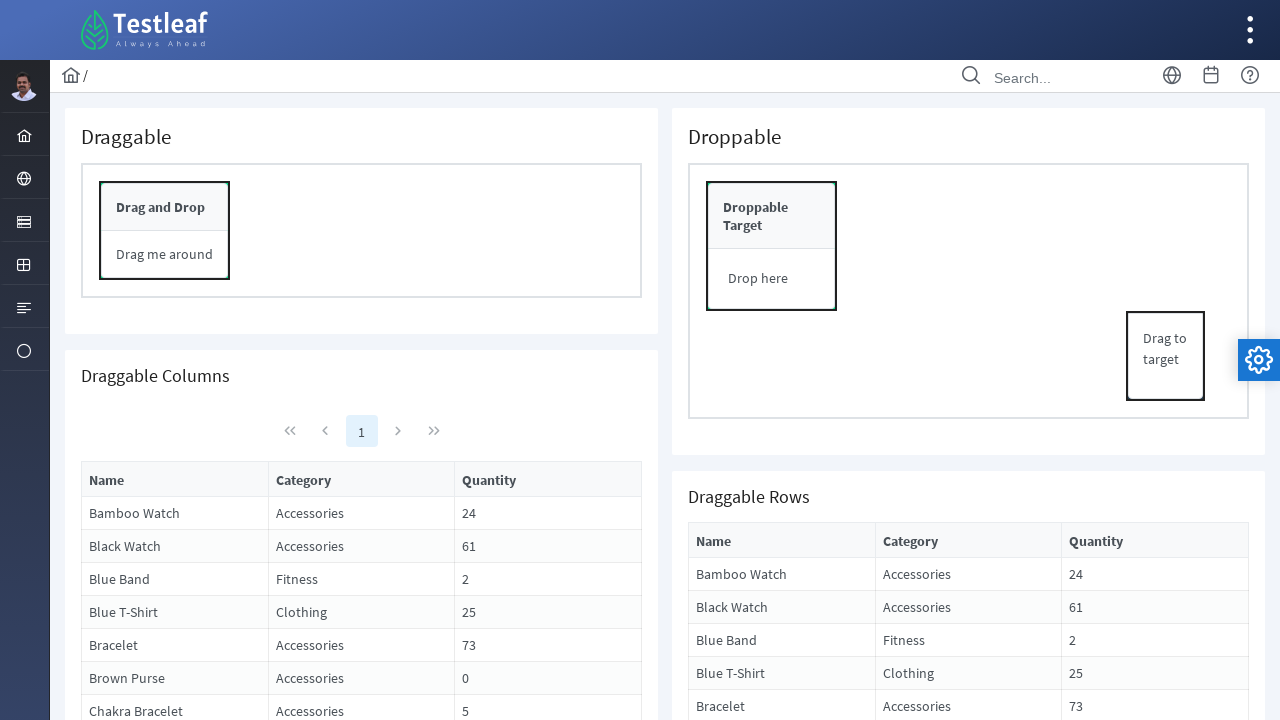

Located target element for drop operation
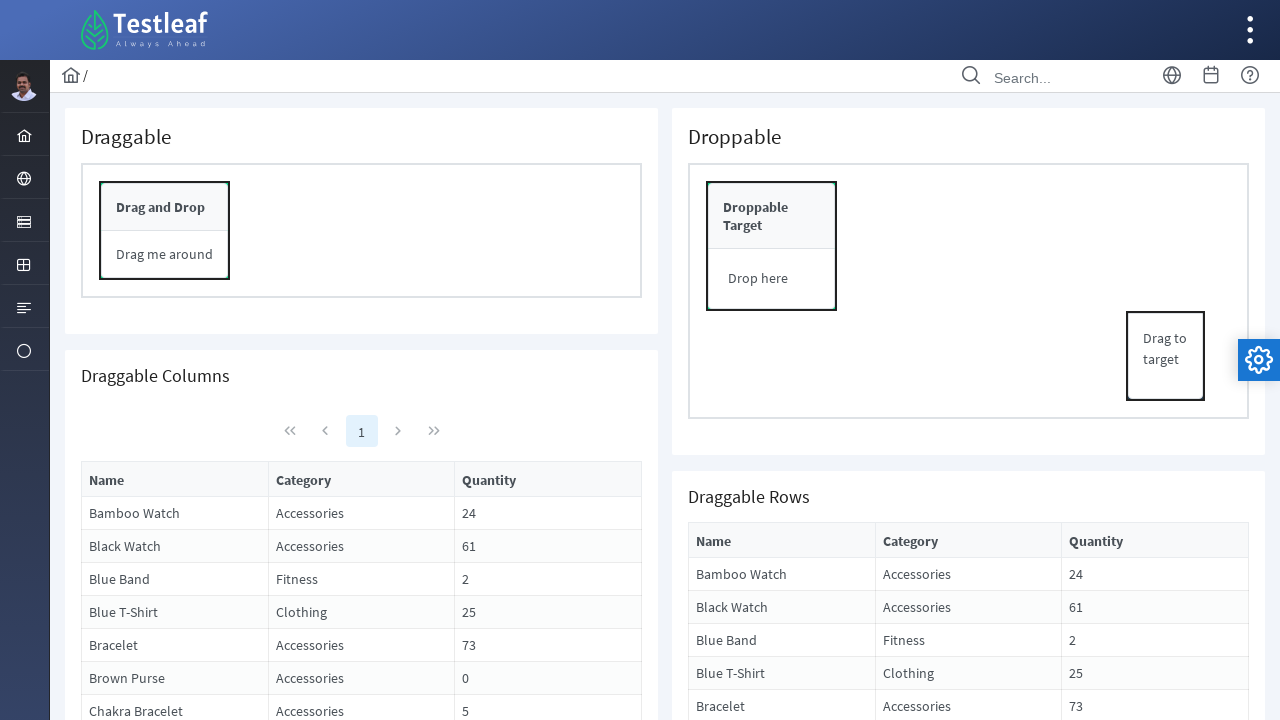

Dragged source element onto target element at (772, 279)
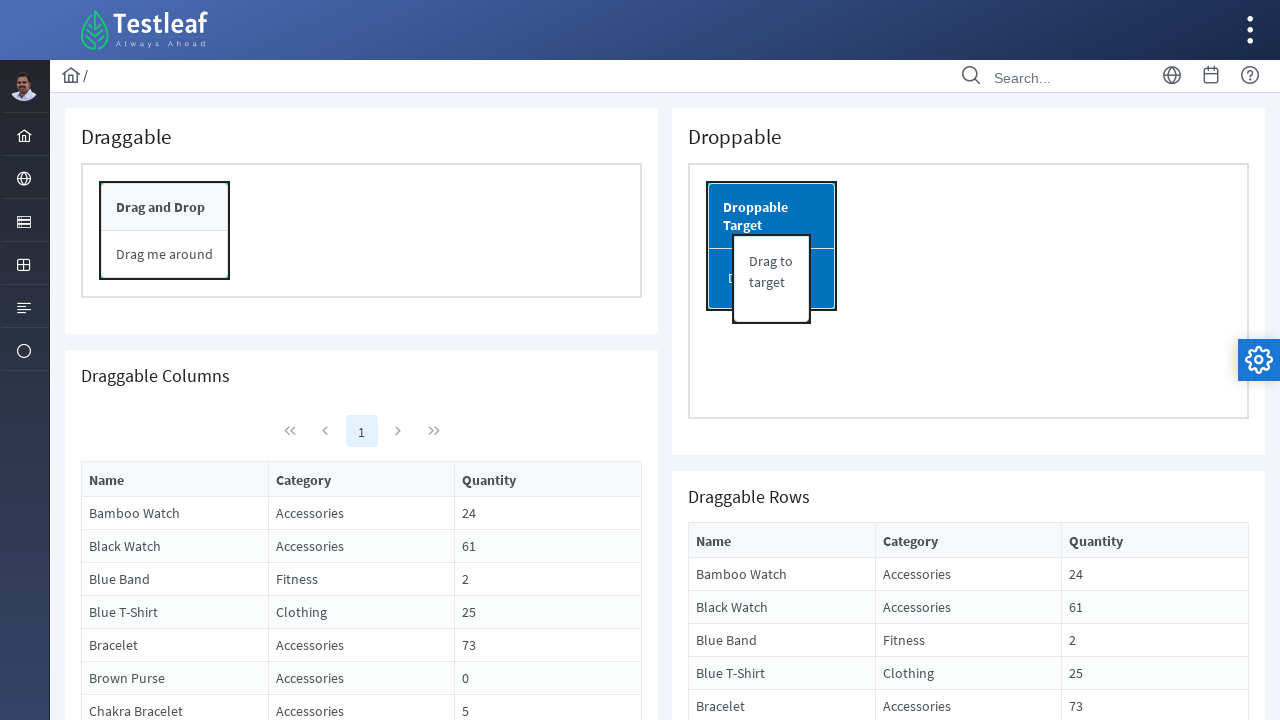

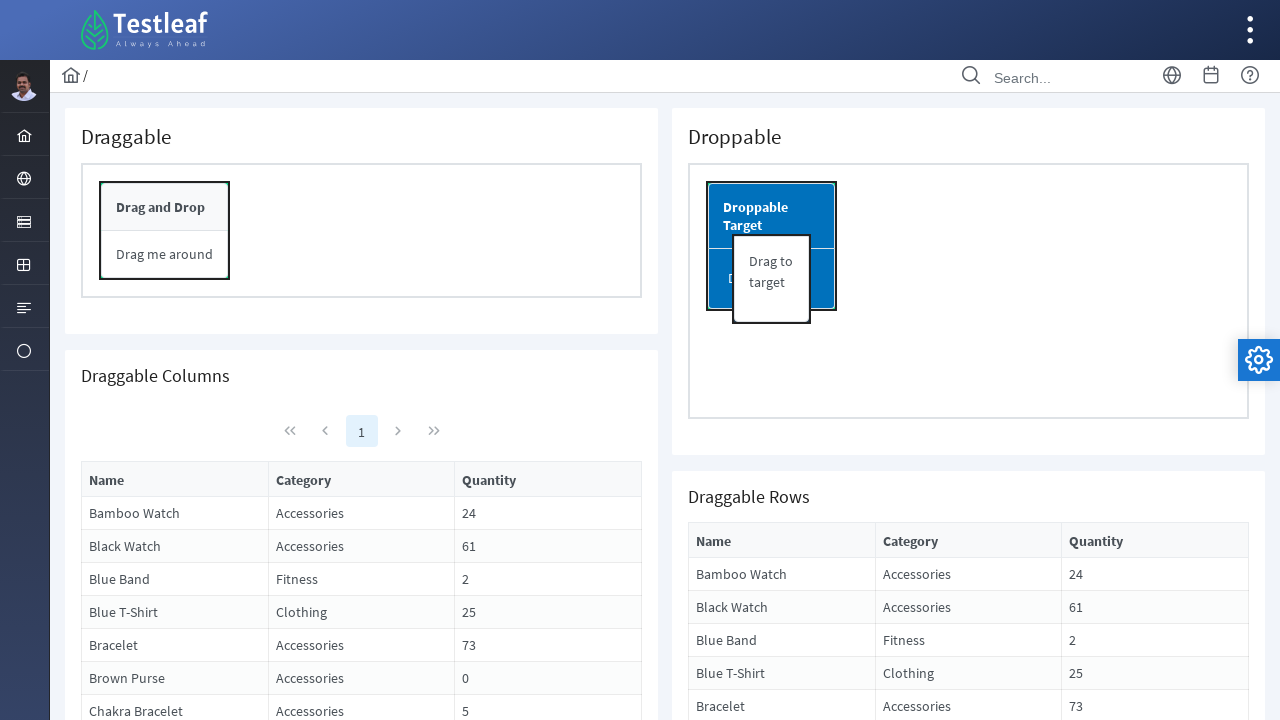